Tests sorting the Email column in ascending order by clicking the column header

Starting URL: http://the-internet.herokuapp.com/tables

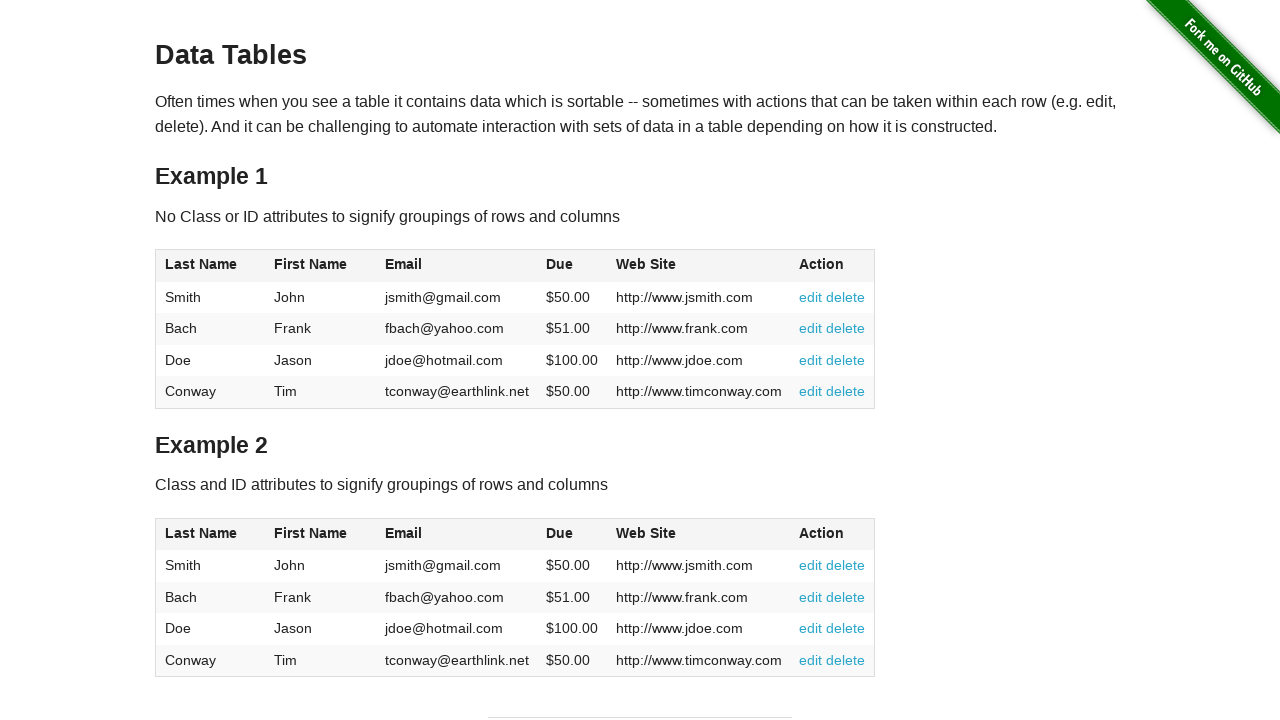

Clicked Email column header to sort ascending at (457, 266) on #table1 thead tr th:nth-of-type(3)
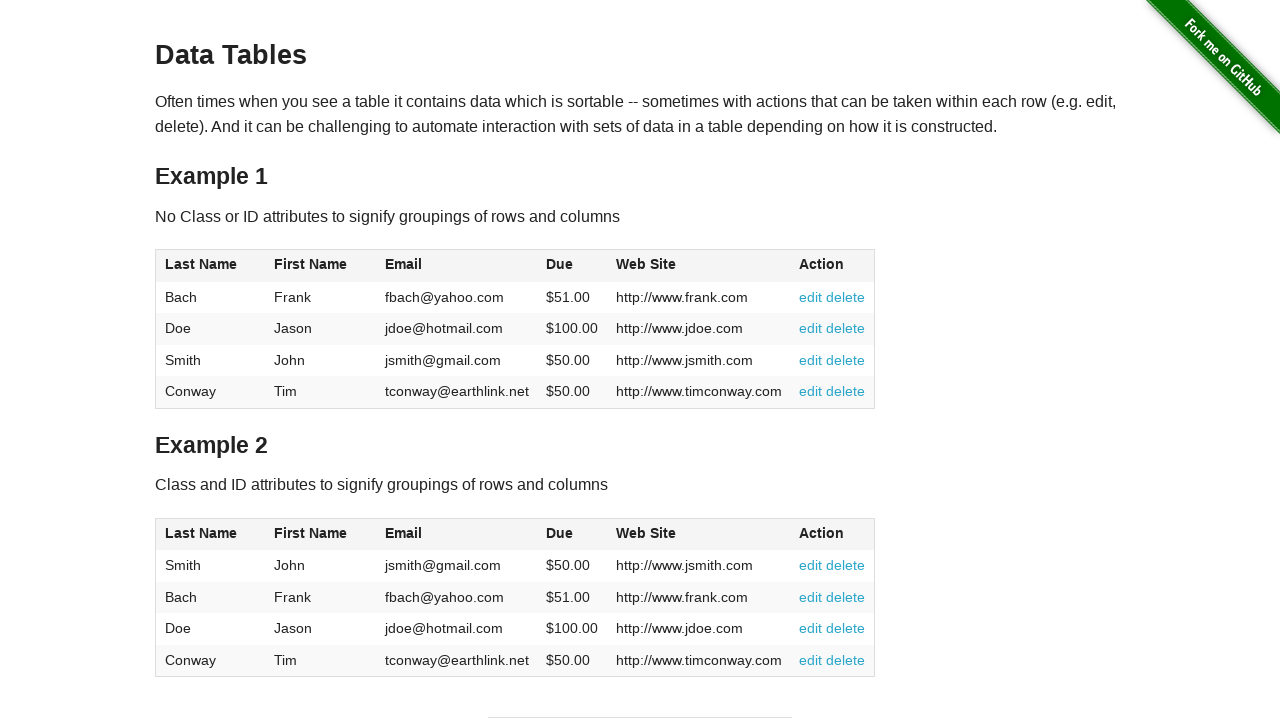

Table updated after Email column sort
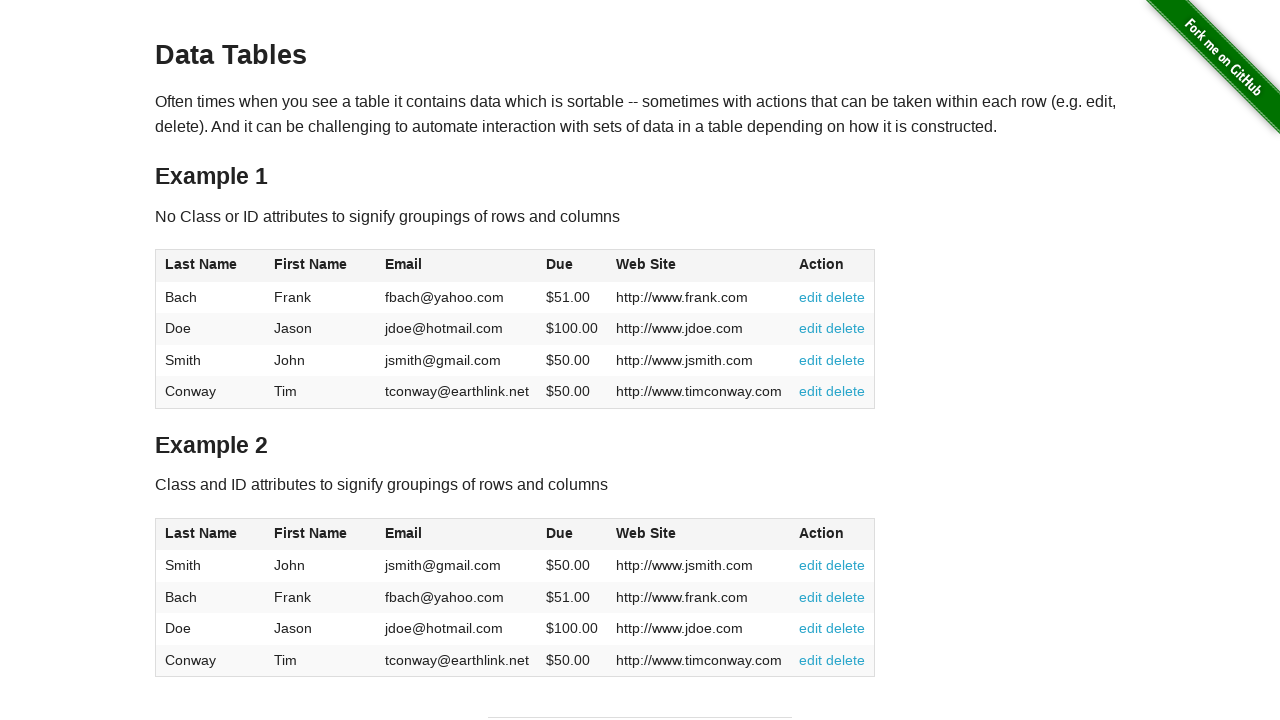

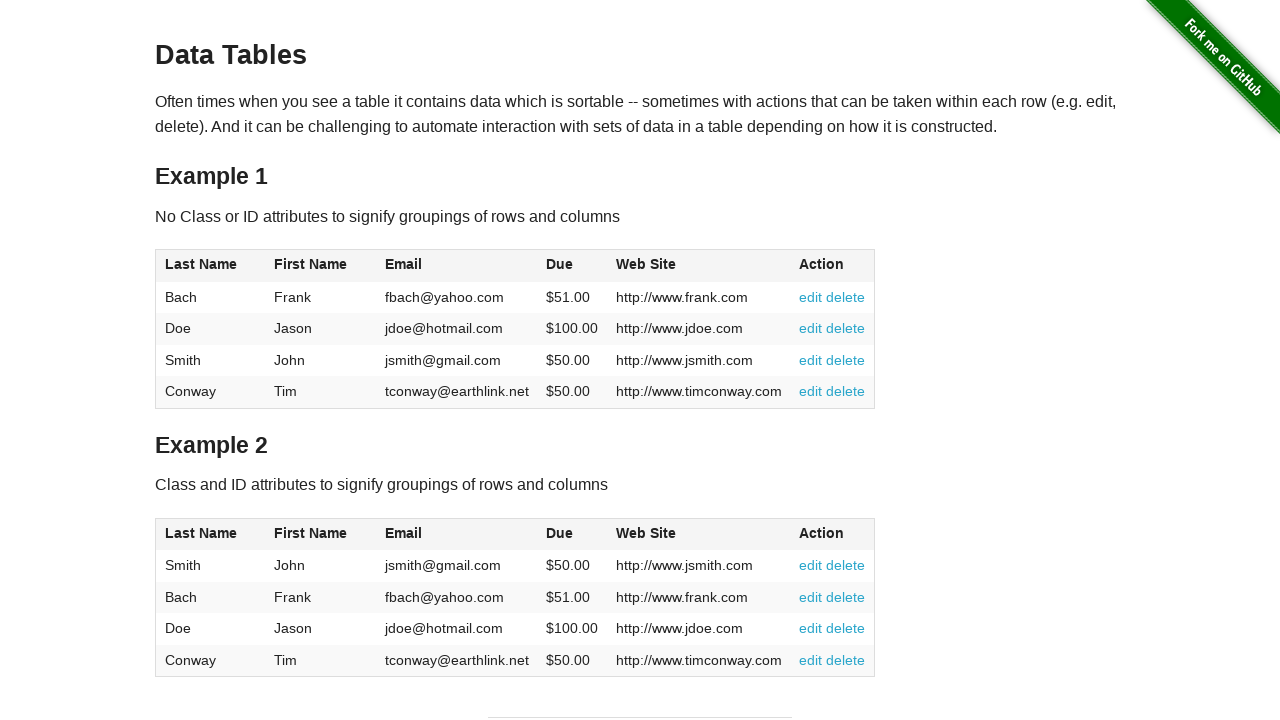